Tests that canceled changes to an employee's name don't persist

Starting URL: https://devmountain-qa.github.io/employee-manager/1.2_Version/index.html

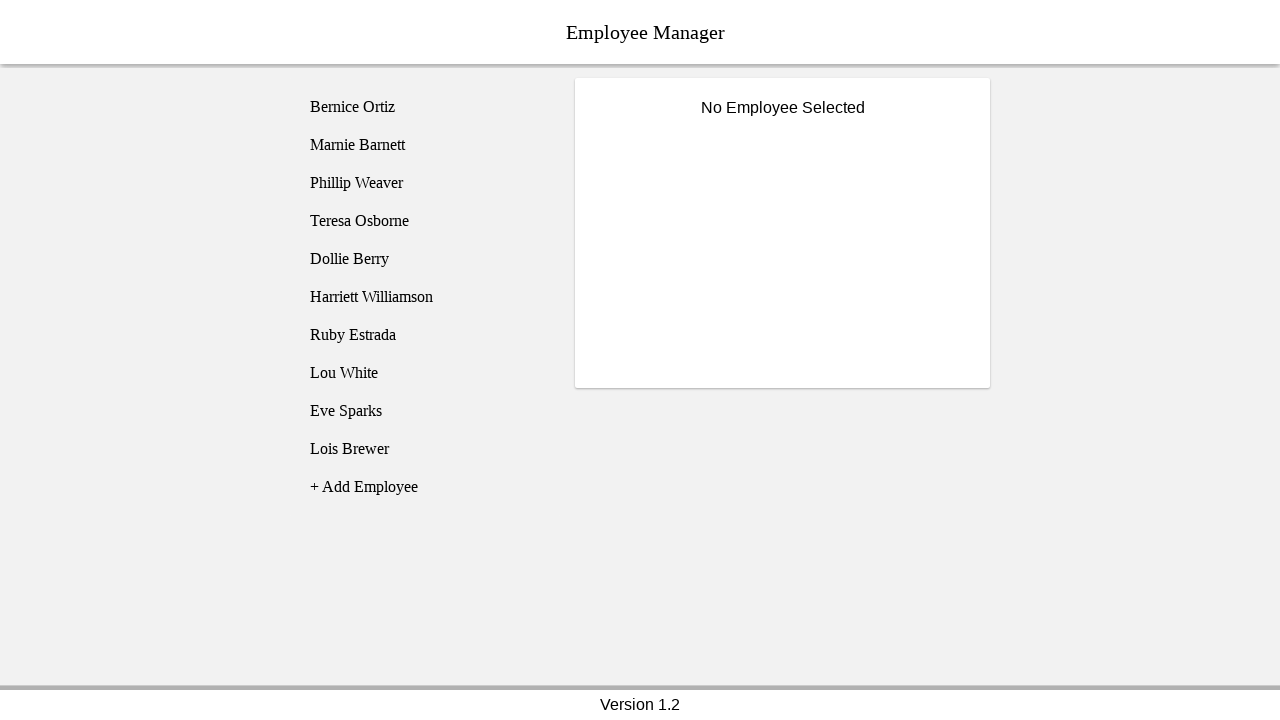

Clicked on Phillip Weaver employee at (425, 183) on [name='employee3']
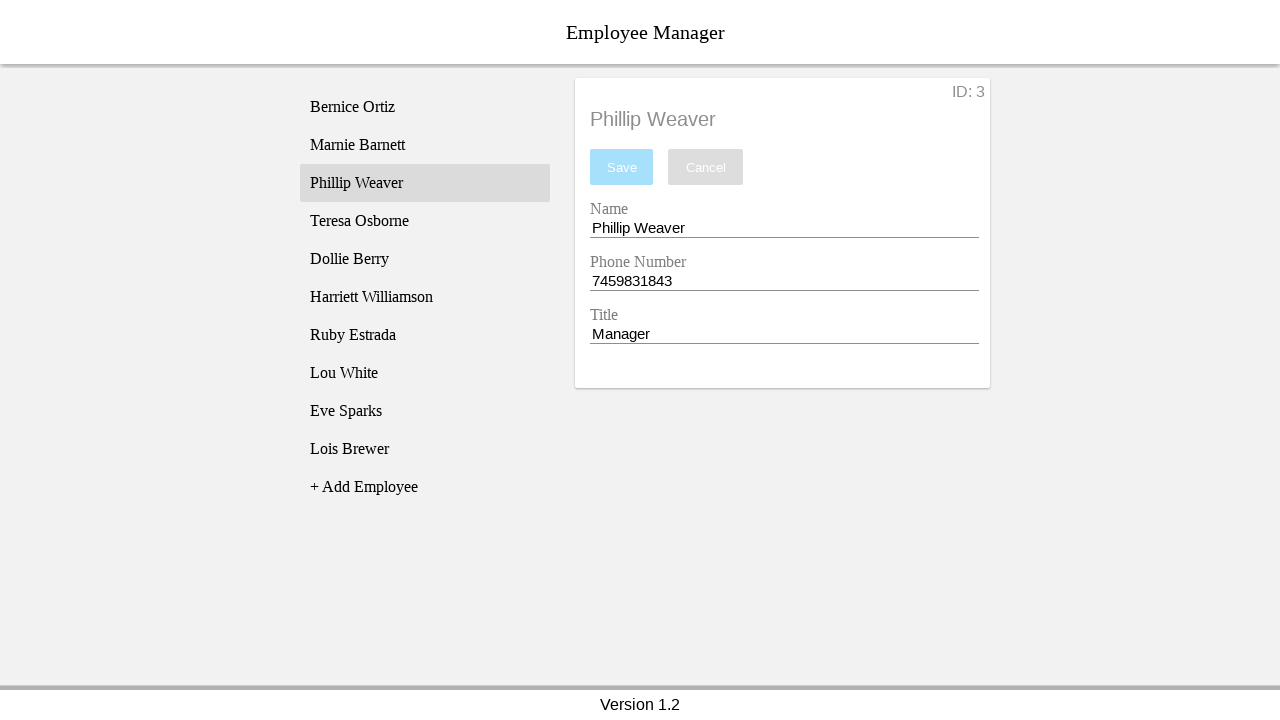

Name input field became visible
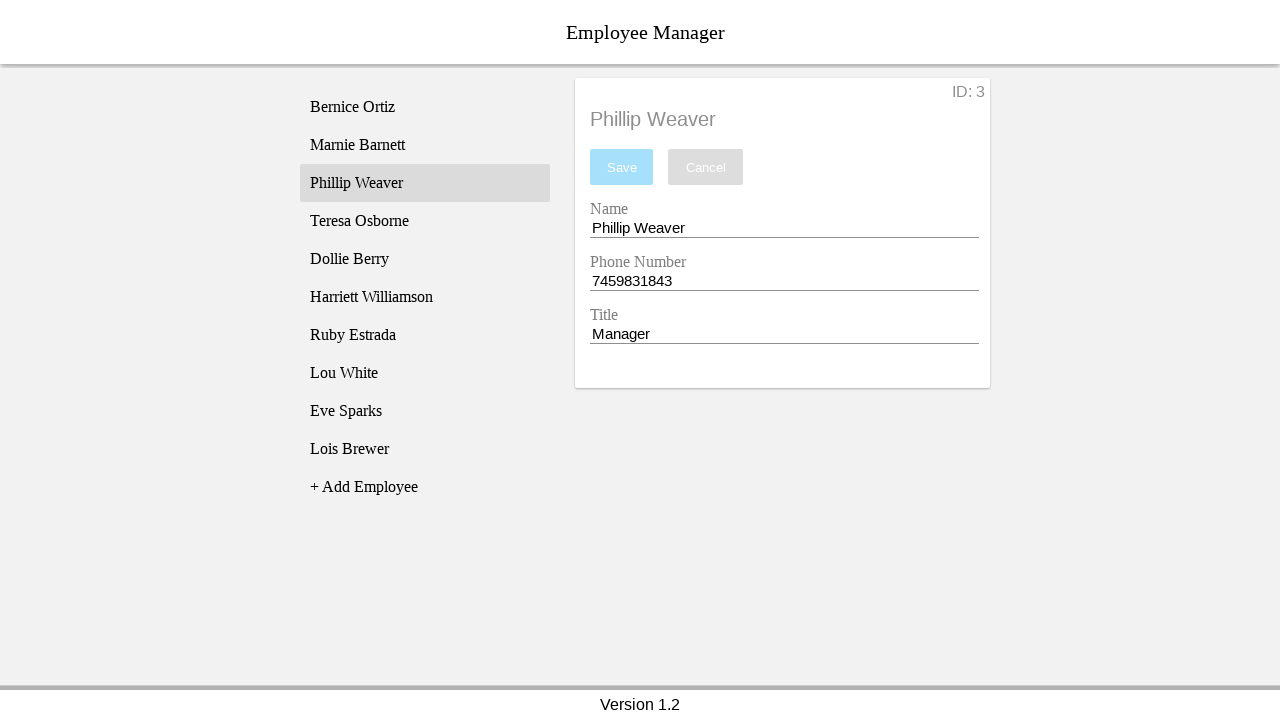

Filled name input field with 'Test Name' on [name='nameEntry']
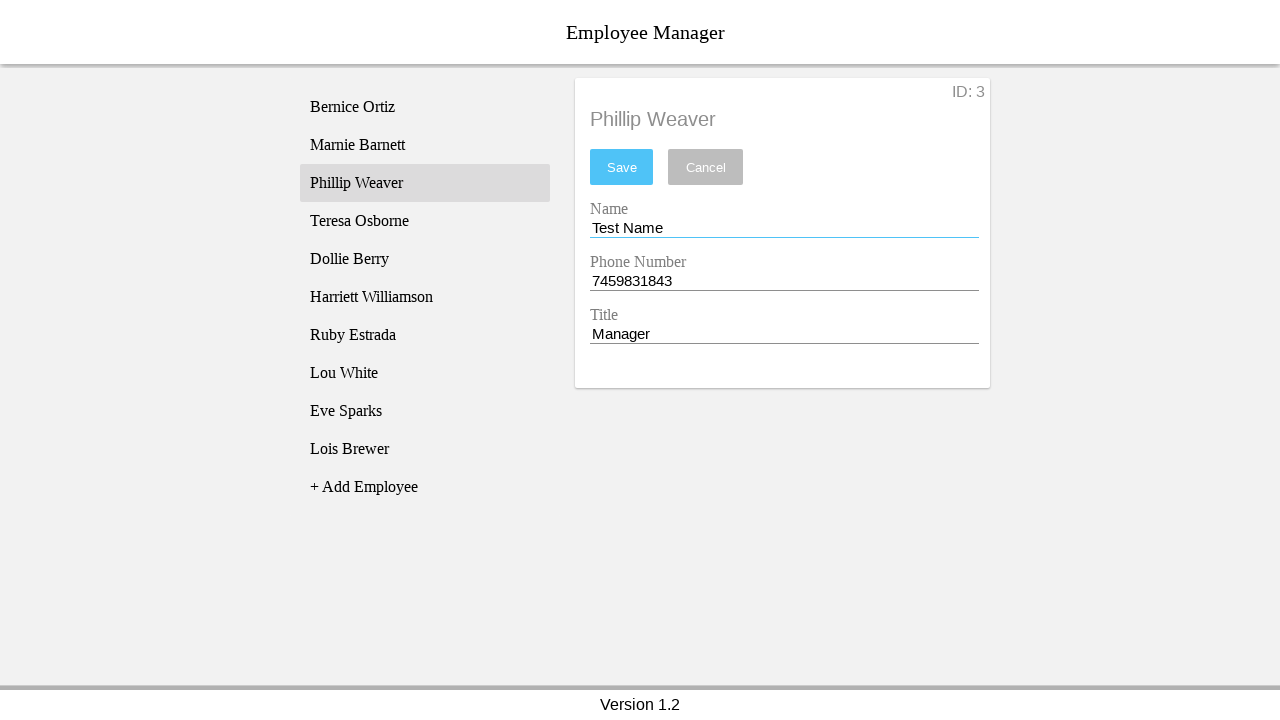

Clicked cancel button to discard changes at (706, 167) on [name='cancel']
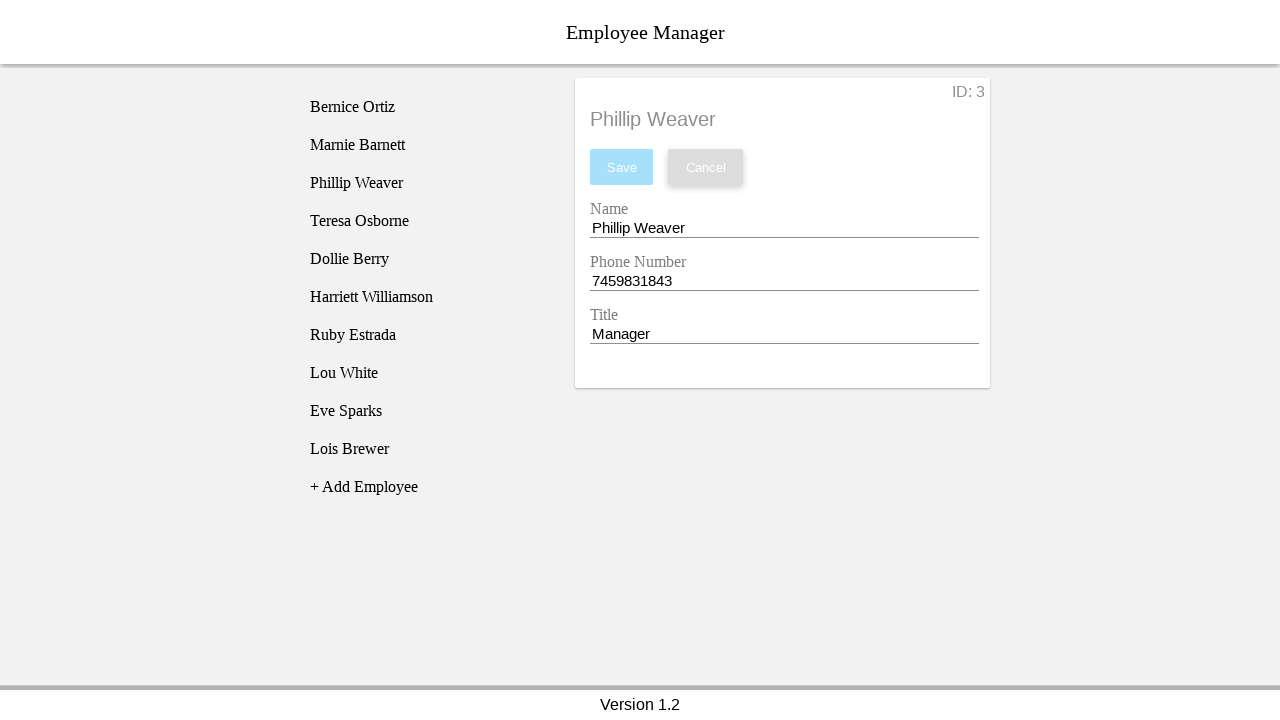

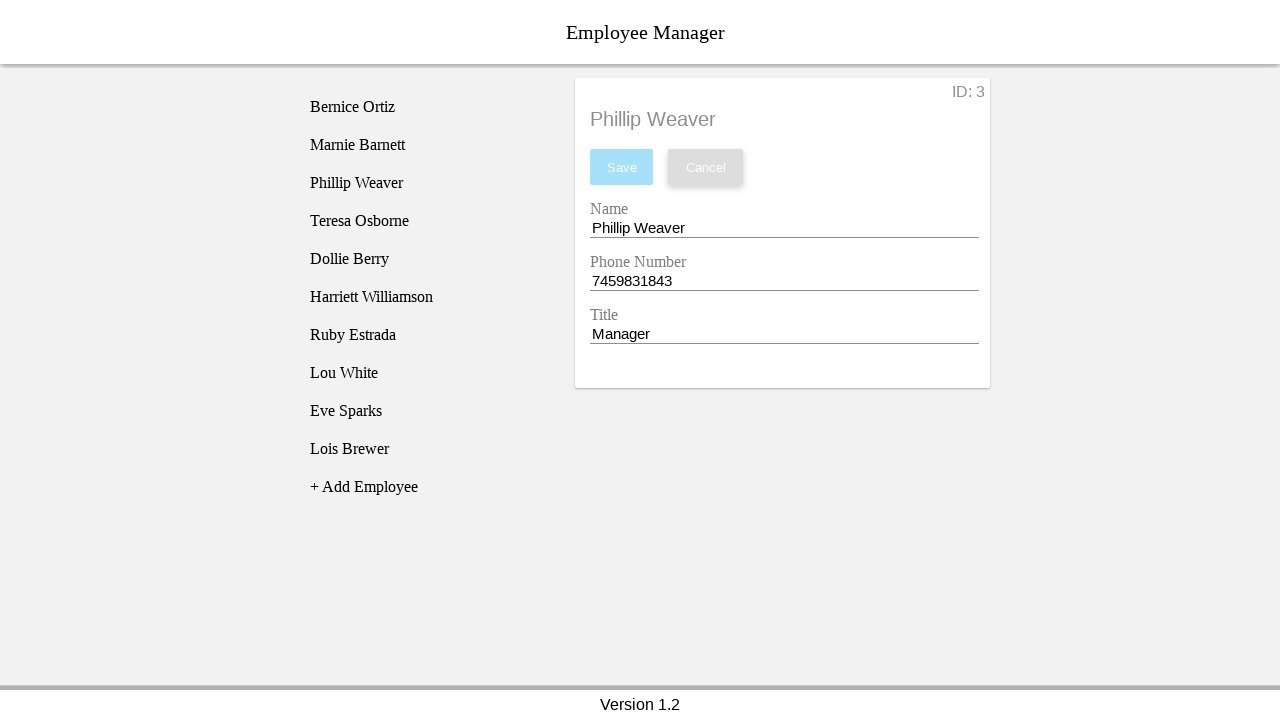